Tests bus ticket booking by entering source location (Hyderabad), handling an alert, entering destination (Guntur), and clicking search.

Starting URL: https://www.apsrtconline.in/

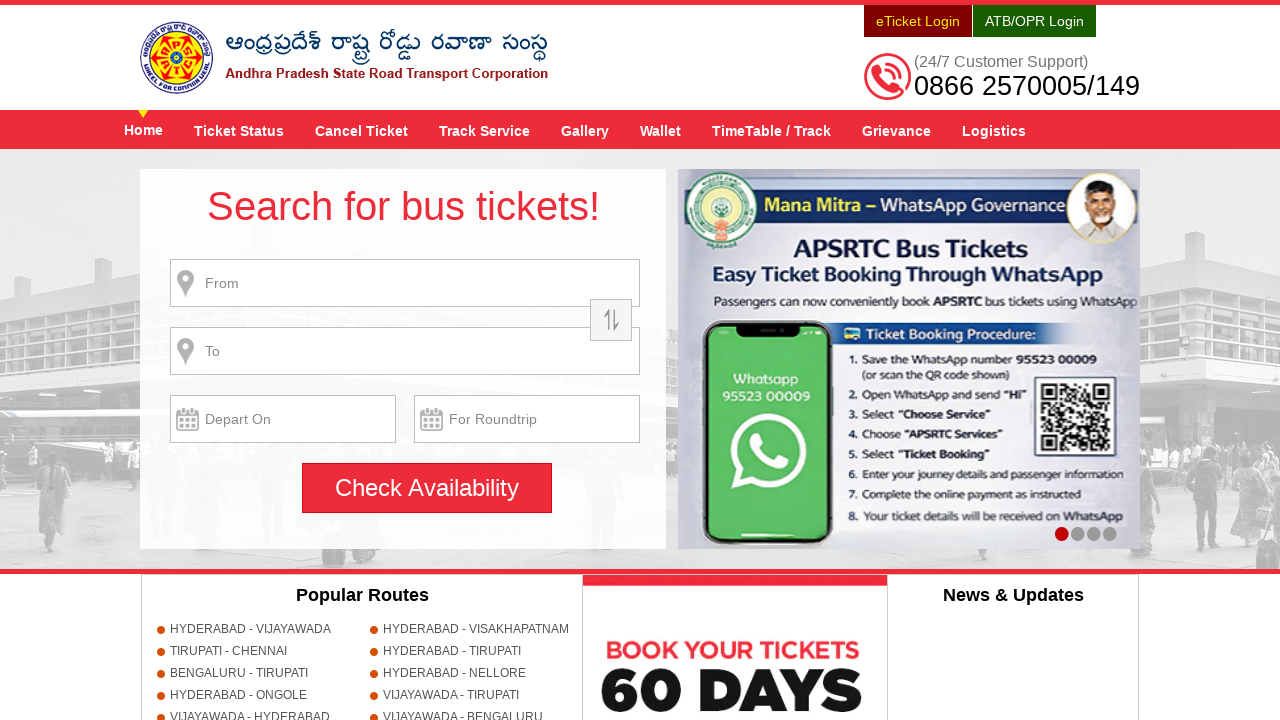

Filled source location field with 'HYDERABAD' on input[name='source']
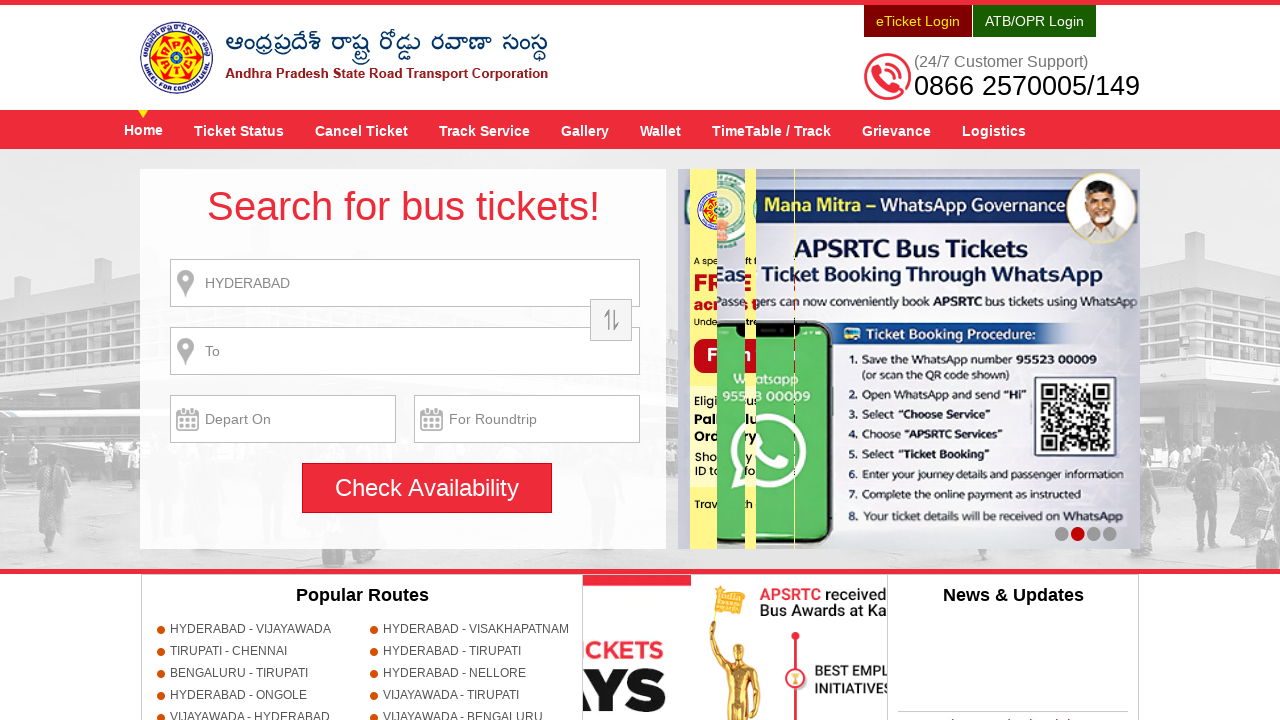

Waited 1 second for source dropdown to appear
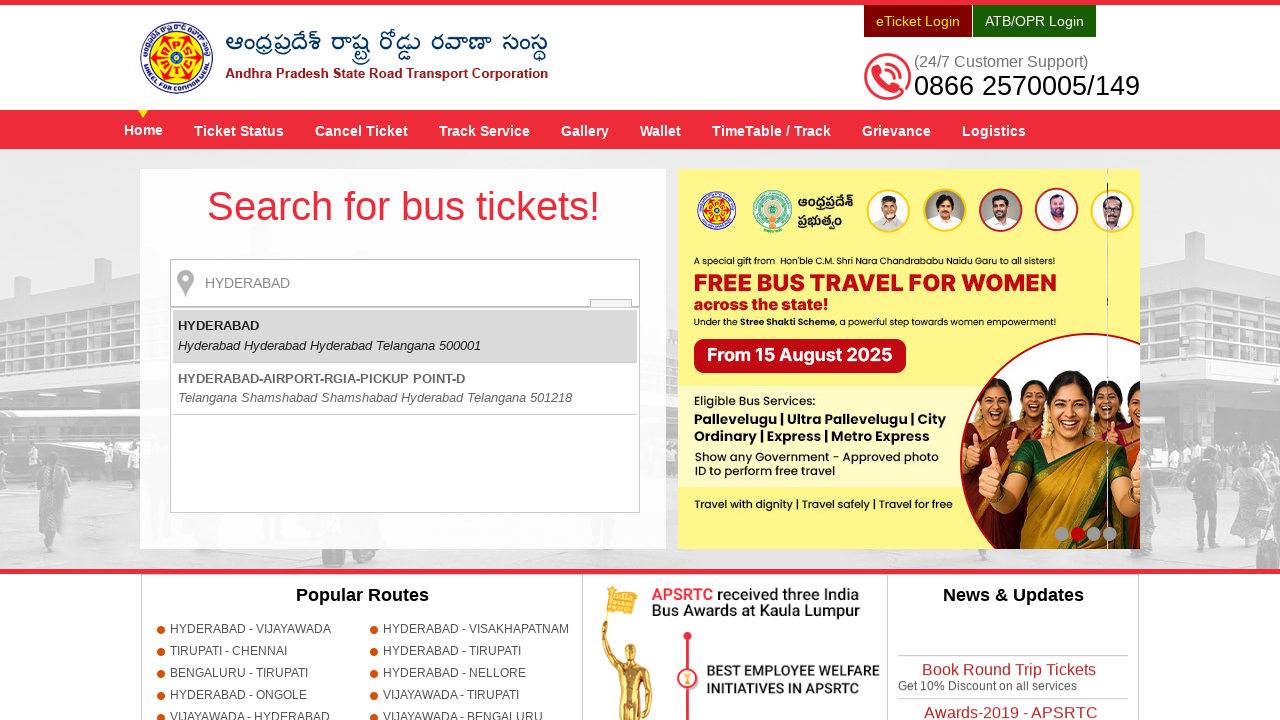

Pressed Enter to select source location from dropdown
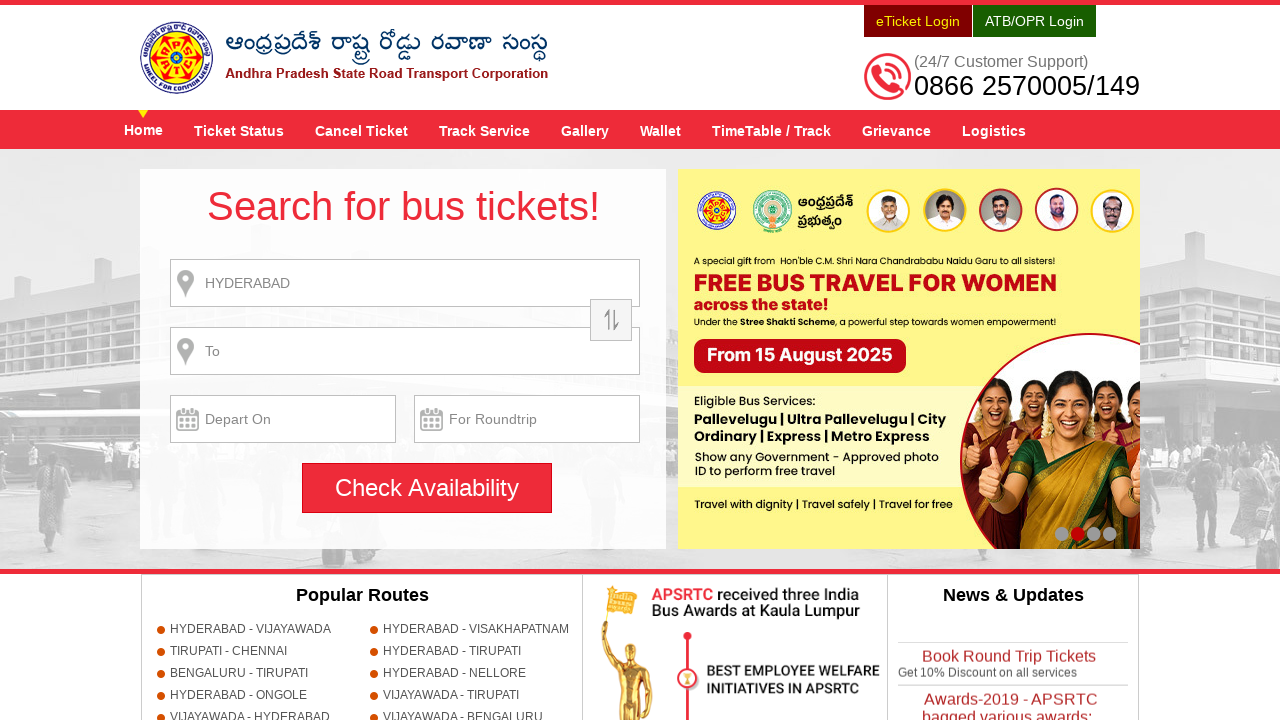

Clicked search button, triggering alert for missing destination at (427, 488) on input[name='searchBtn']
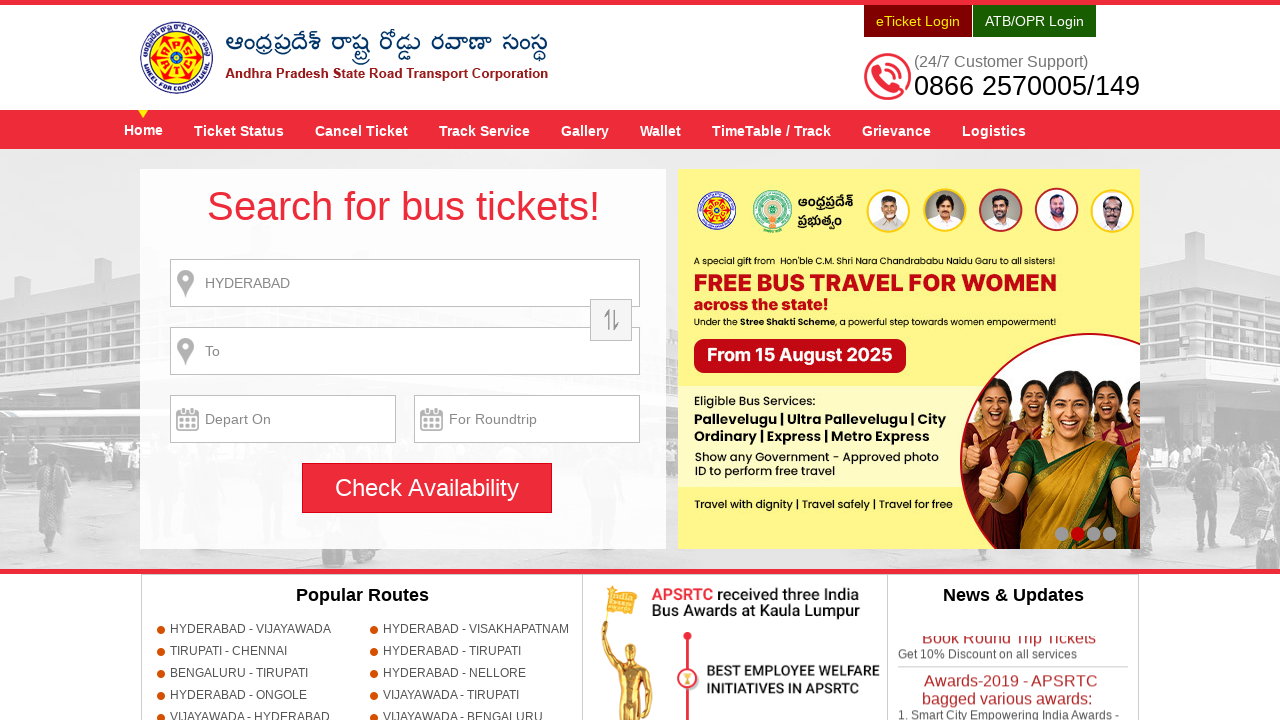

Set up alert handler to accept dialogs
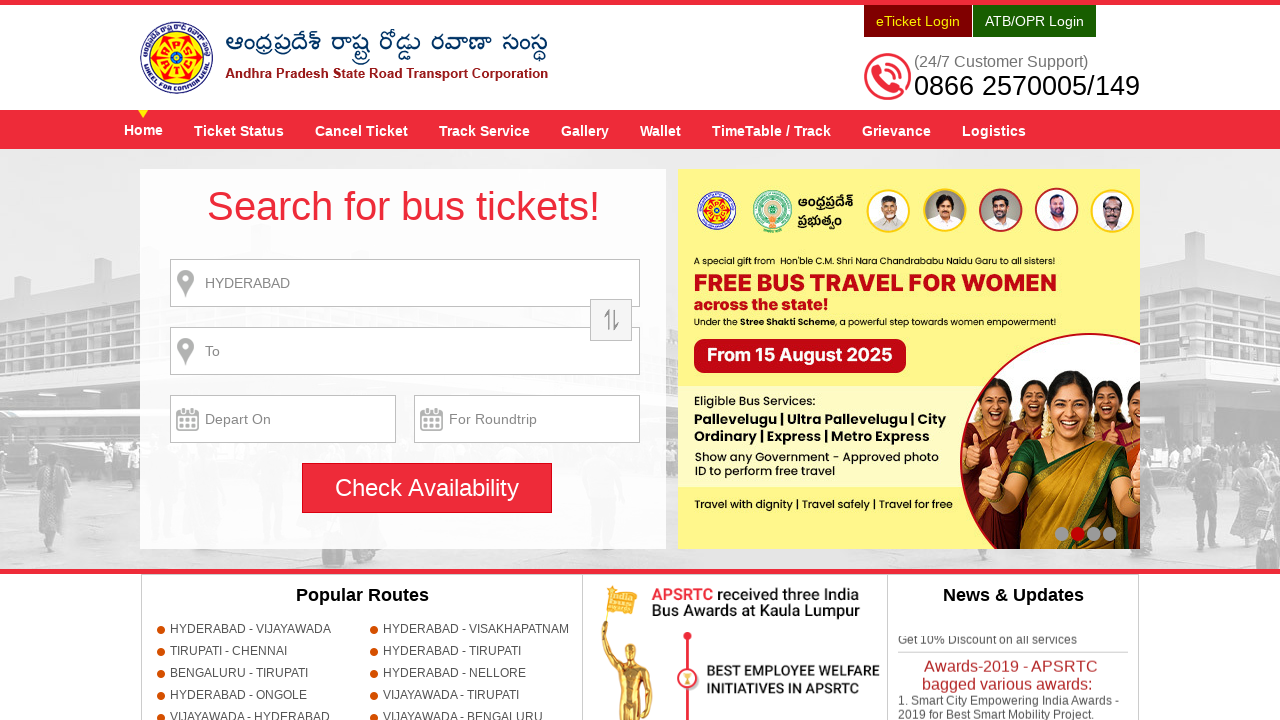

Filled destination location field with 'GUNTUR' on input[name='destination']
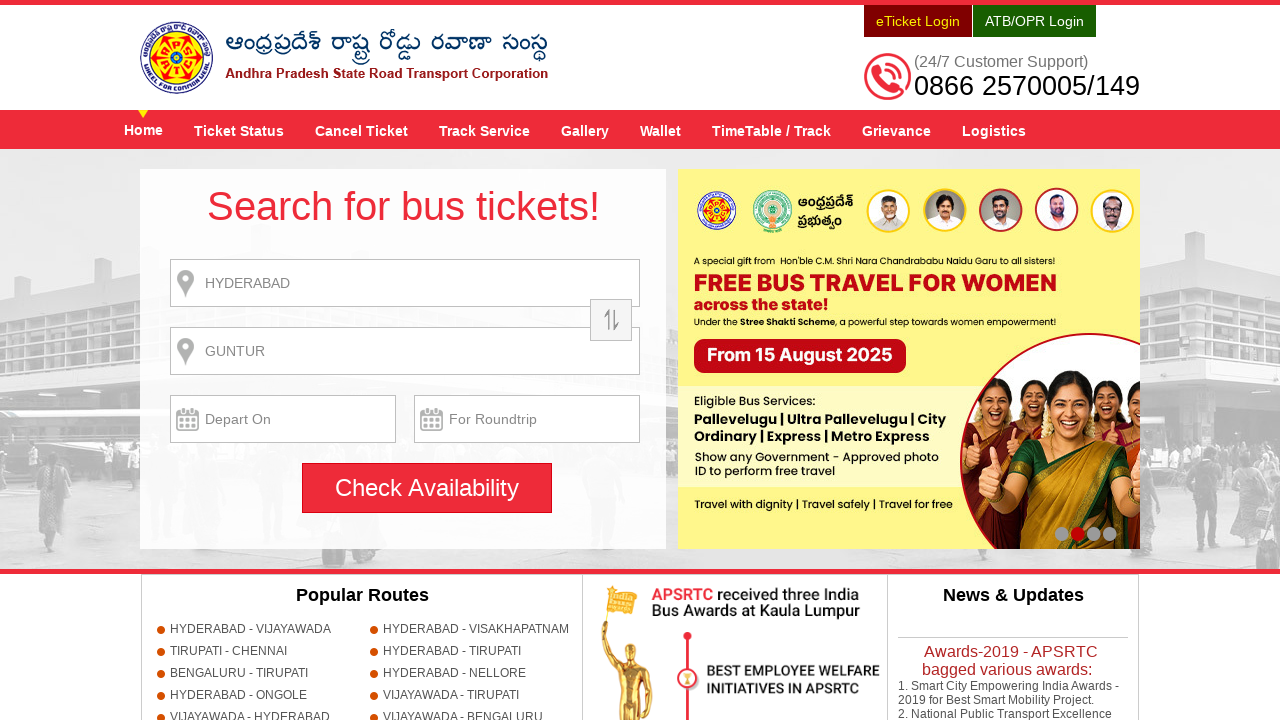

Waited 1 second for destination dropdown to appear
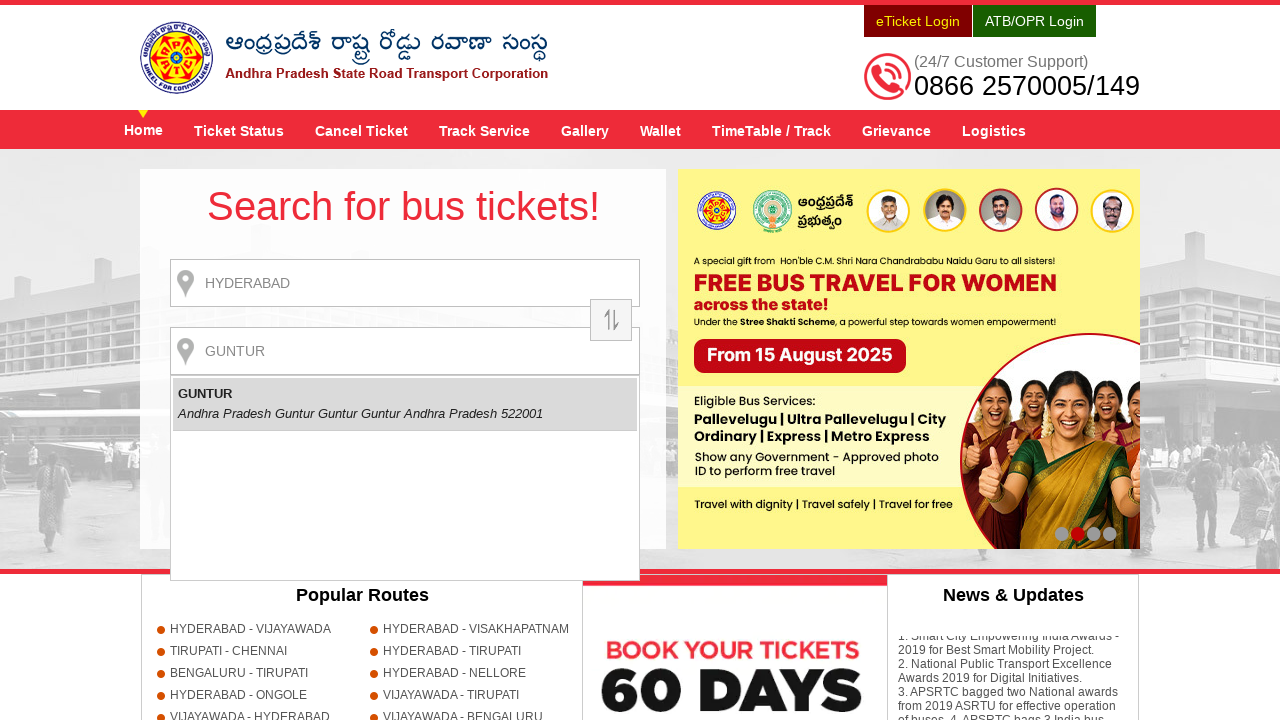

Pressed Enter to select destination location from dropdown
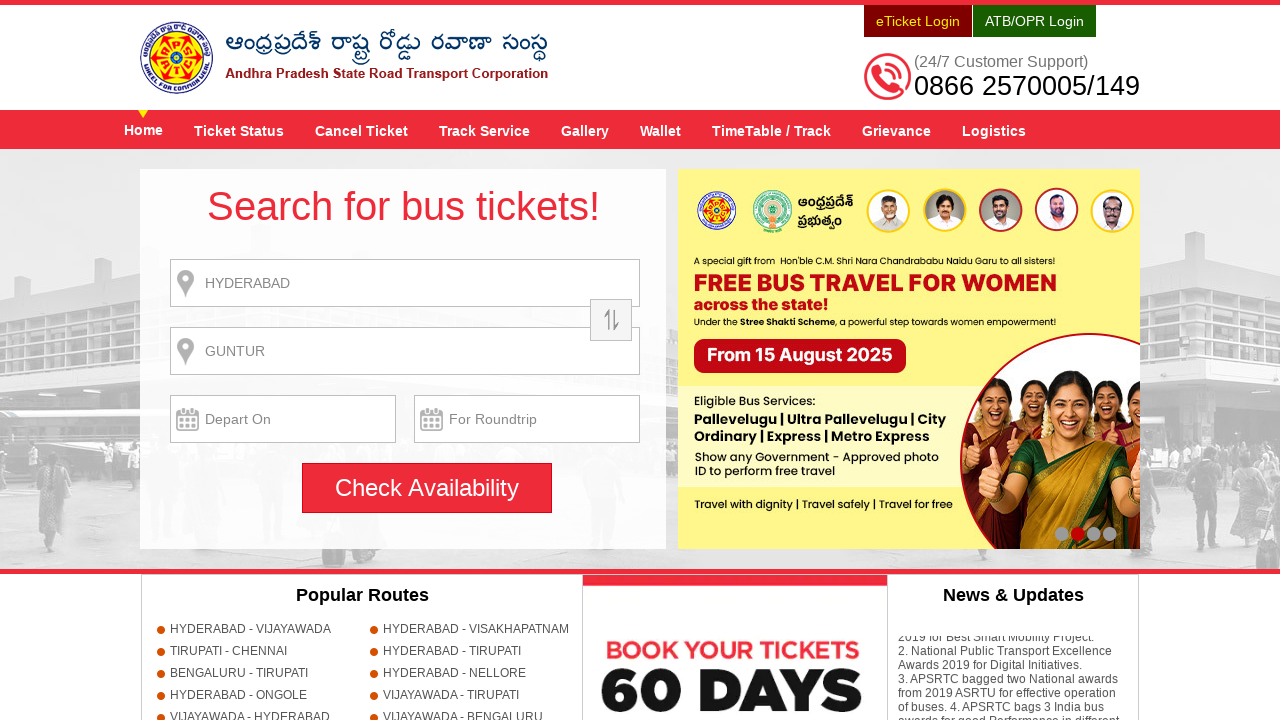

Clicked search button to search for bus tickets from Hyderabad to Guntur at (427, 488) on input[name='searchBtn']
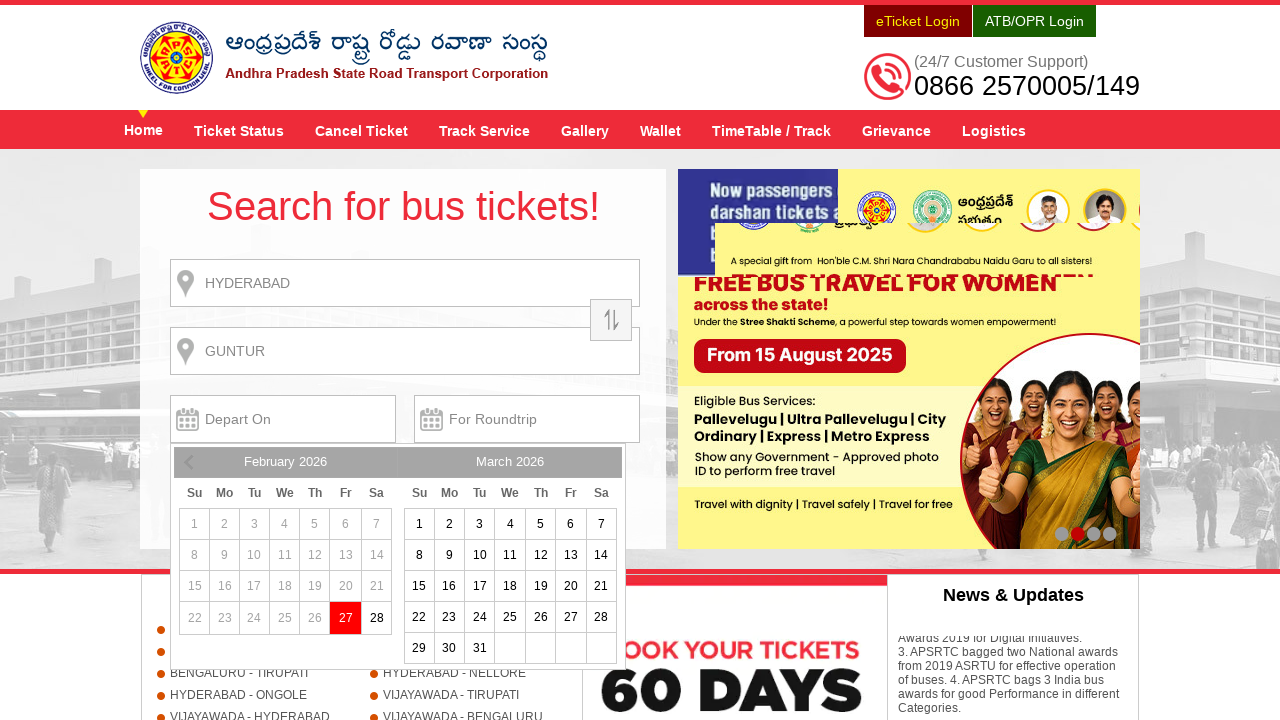

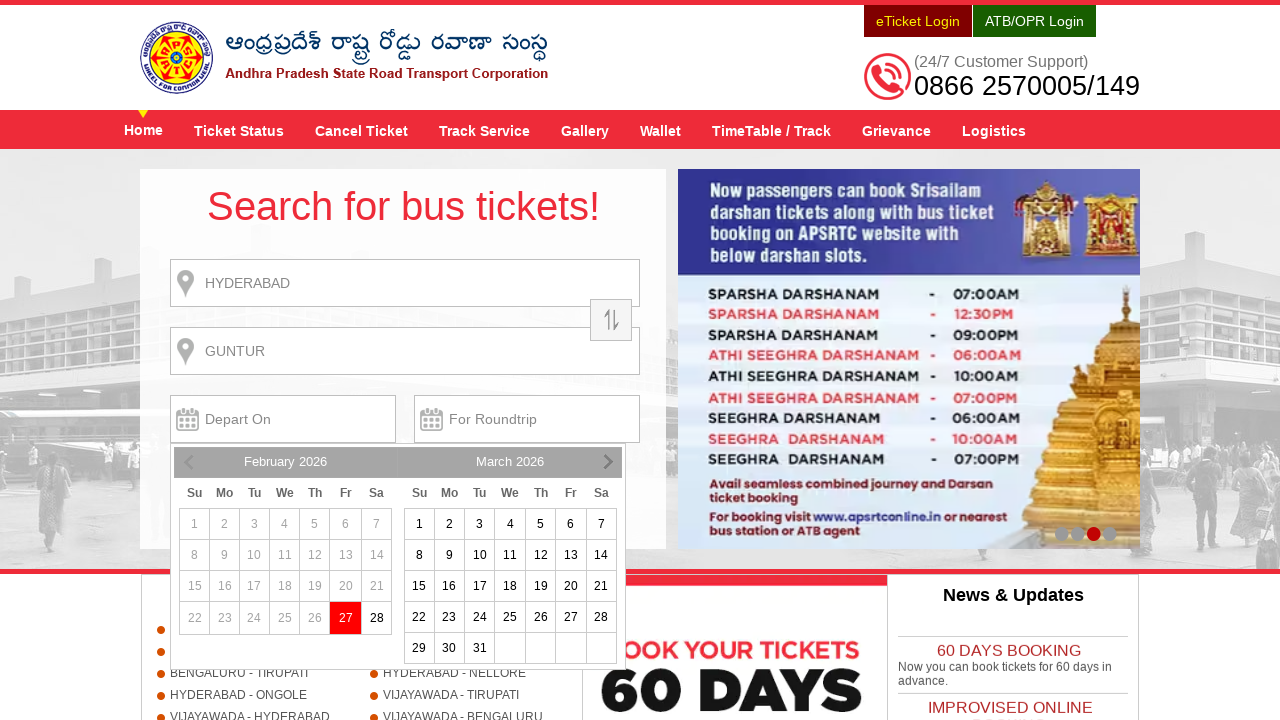